Navigates to a tutorial page, clicks on a specific link by its text, then fills out a form with personal information (first name, last name, city, country) and submits it.

Starting URL: http://suninjuly.github.io/find_link_text

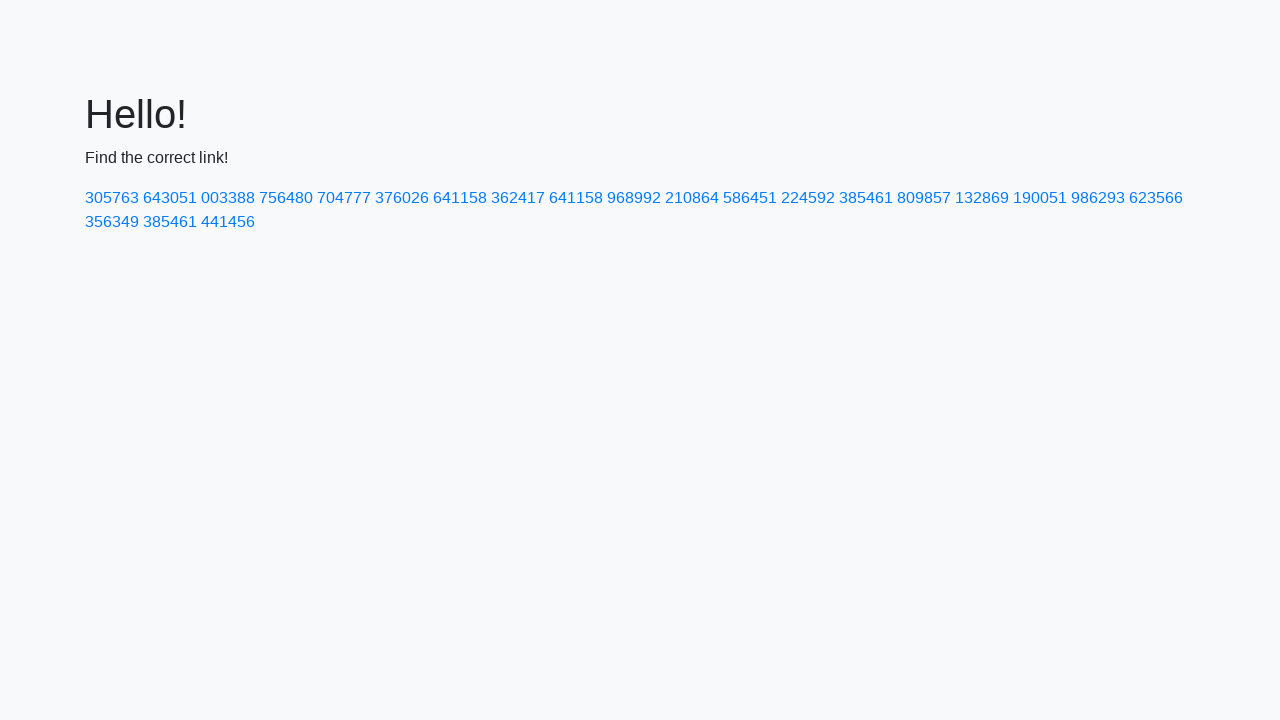

Navigated to tutorial page
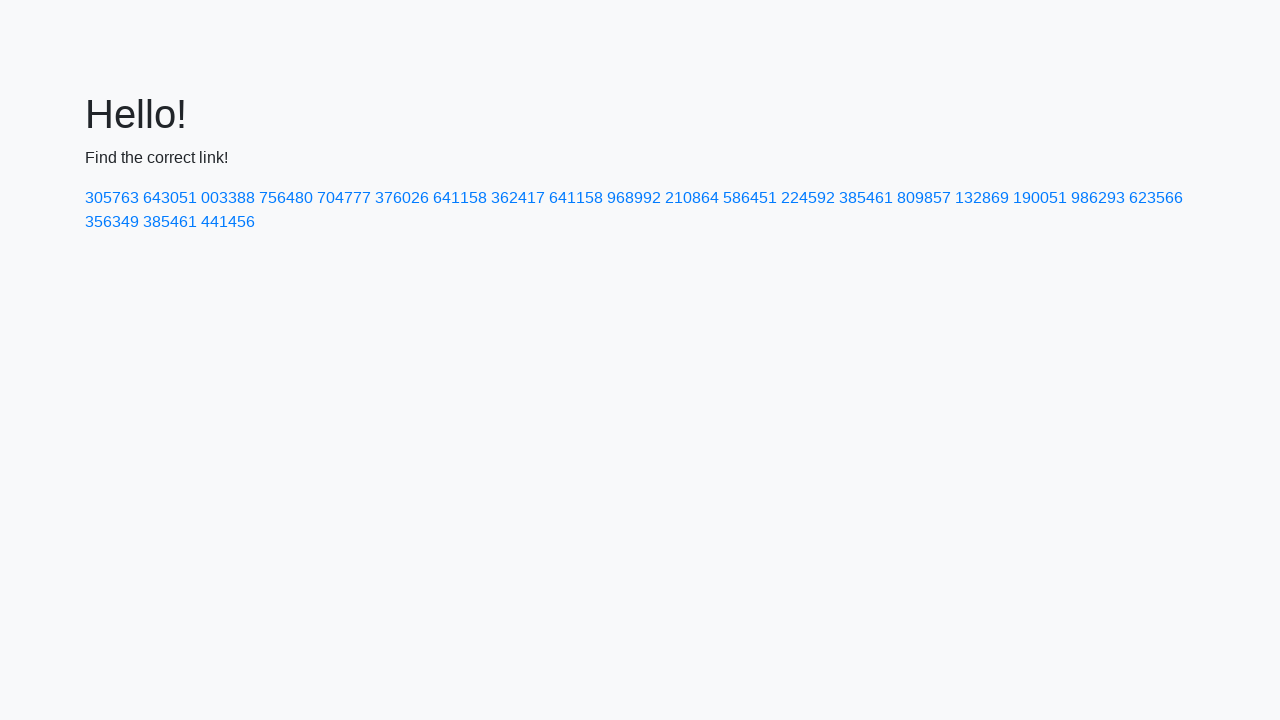

Clicked on link with text '224592' at (808, 198) on text=224592
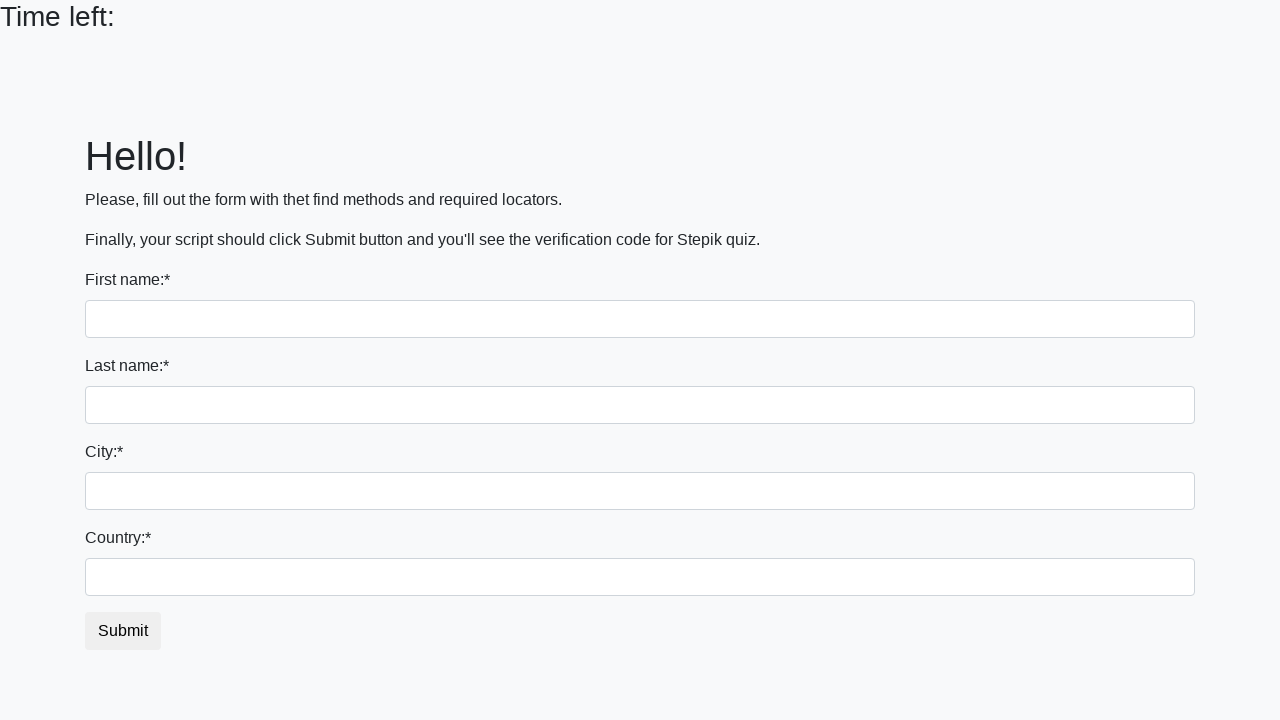

Filled first name field with 'Ivan' on input[name='first_name']
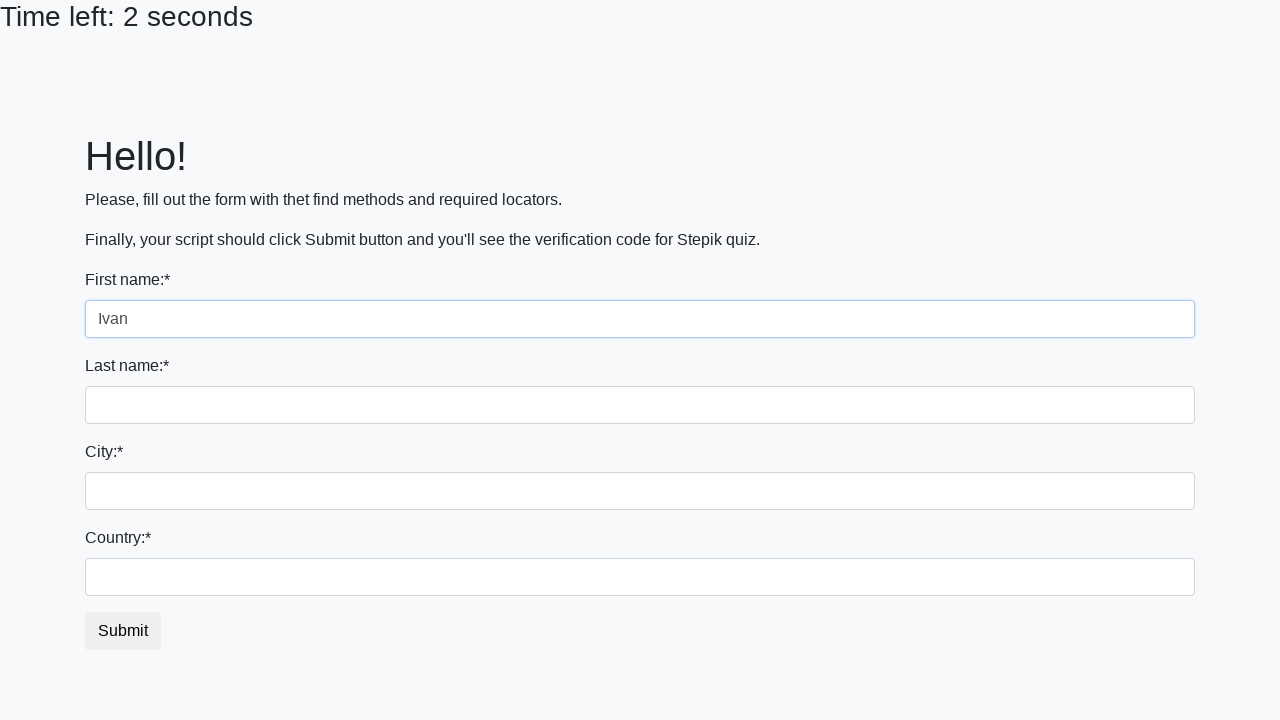

Filled last name field with 'Petrov' on input[name='last_name']
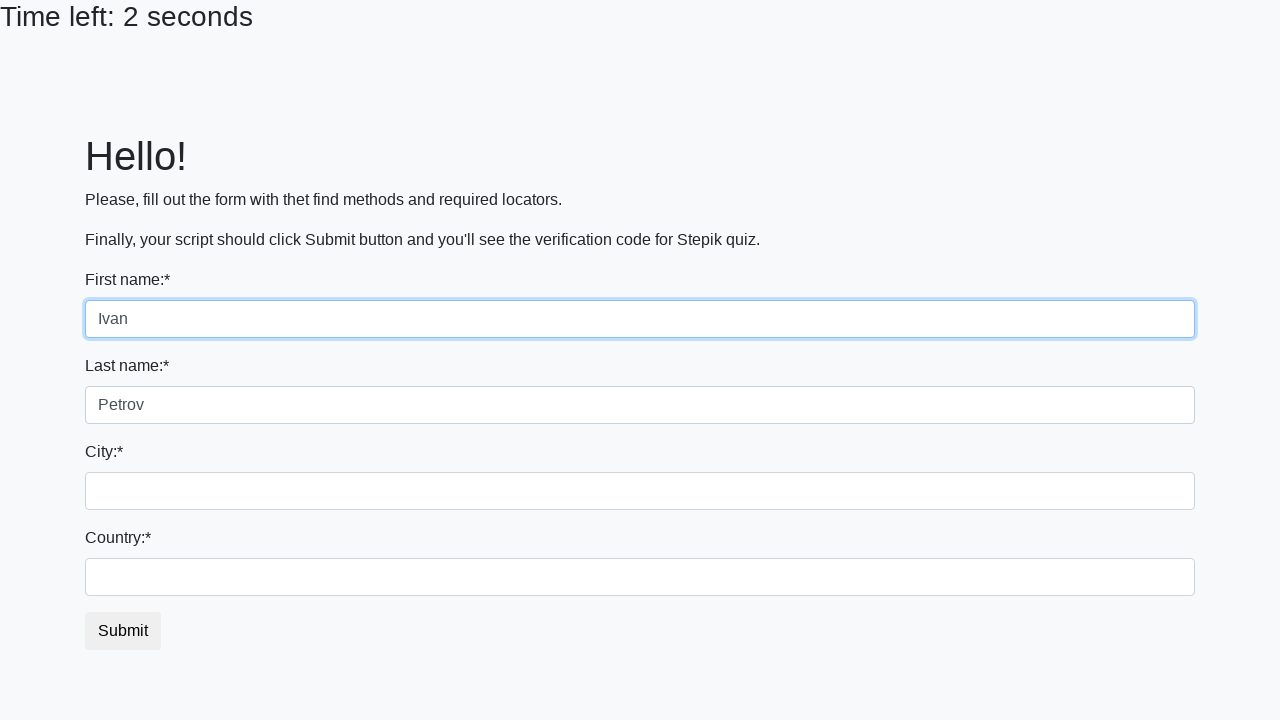

Filled city field with 'Smolensk' on .form-control.city
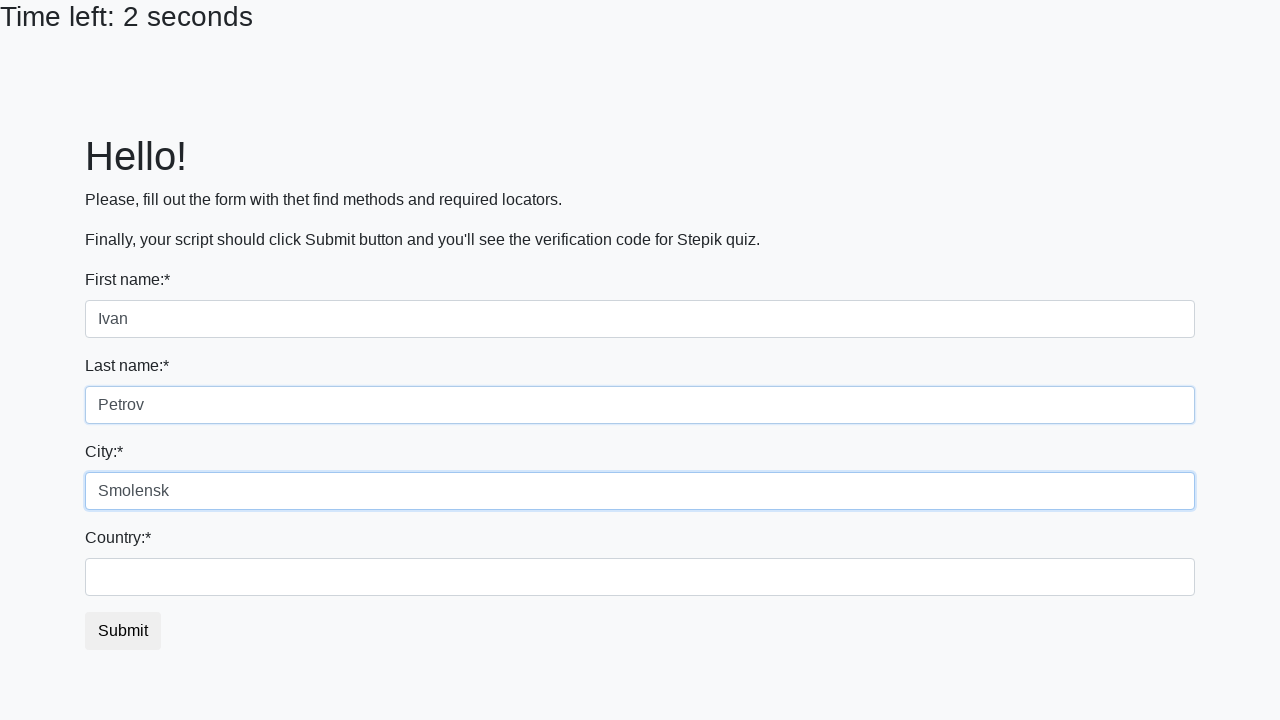

Filled country field with 'Russia' on #country
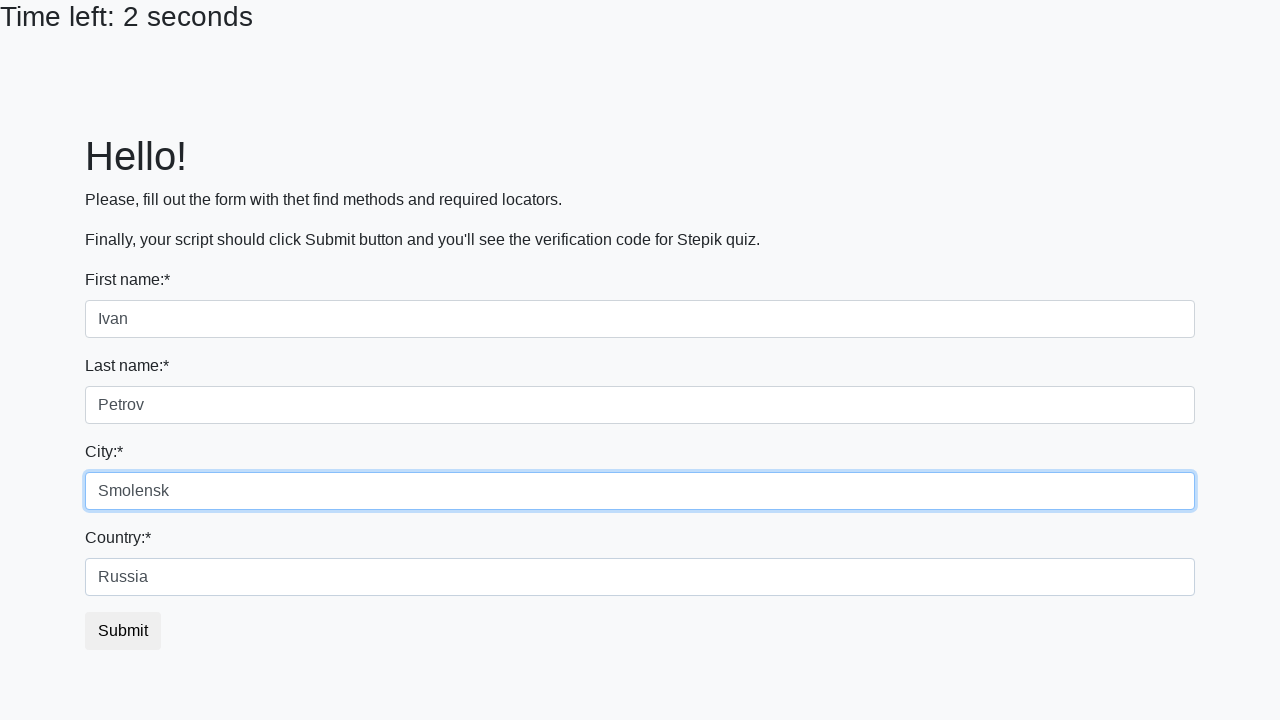

Clicked submit button to submit form at (123, 631) on button.btn
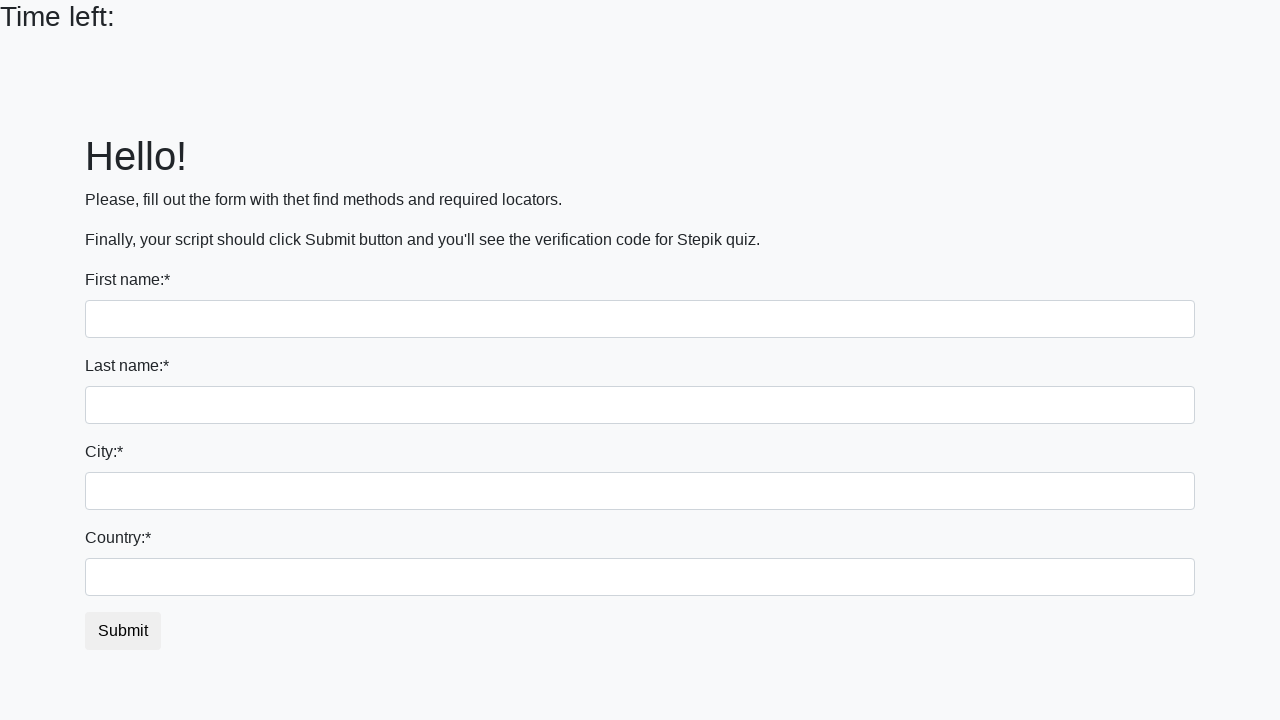

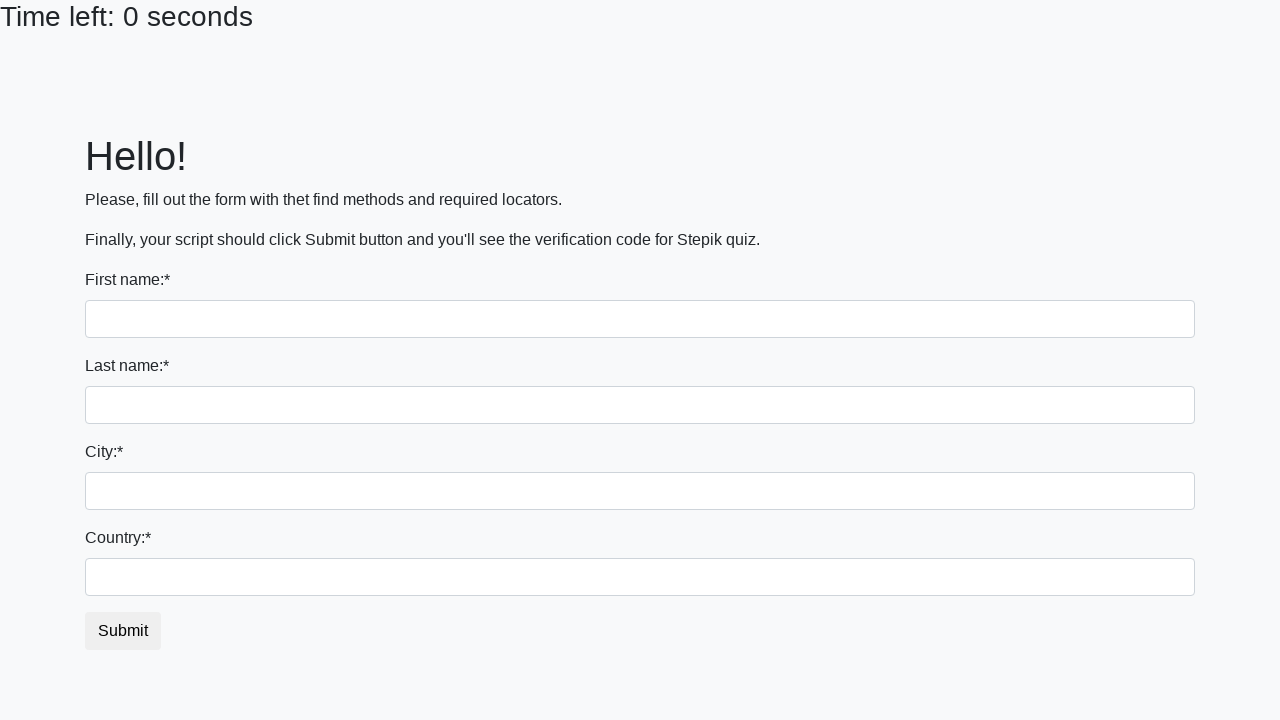